Tests iframe handling and drag-and-drop functionality on the jQuery UI demo page by switching into an iframe frame and dragging an element onto a drop target.

Starting URL: https://jqueryui.com/droppable

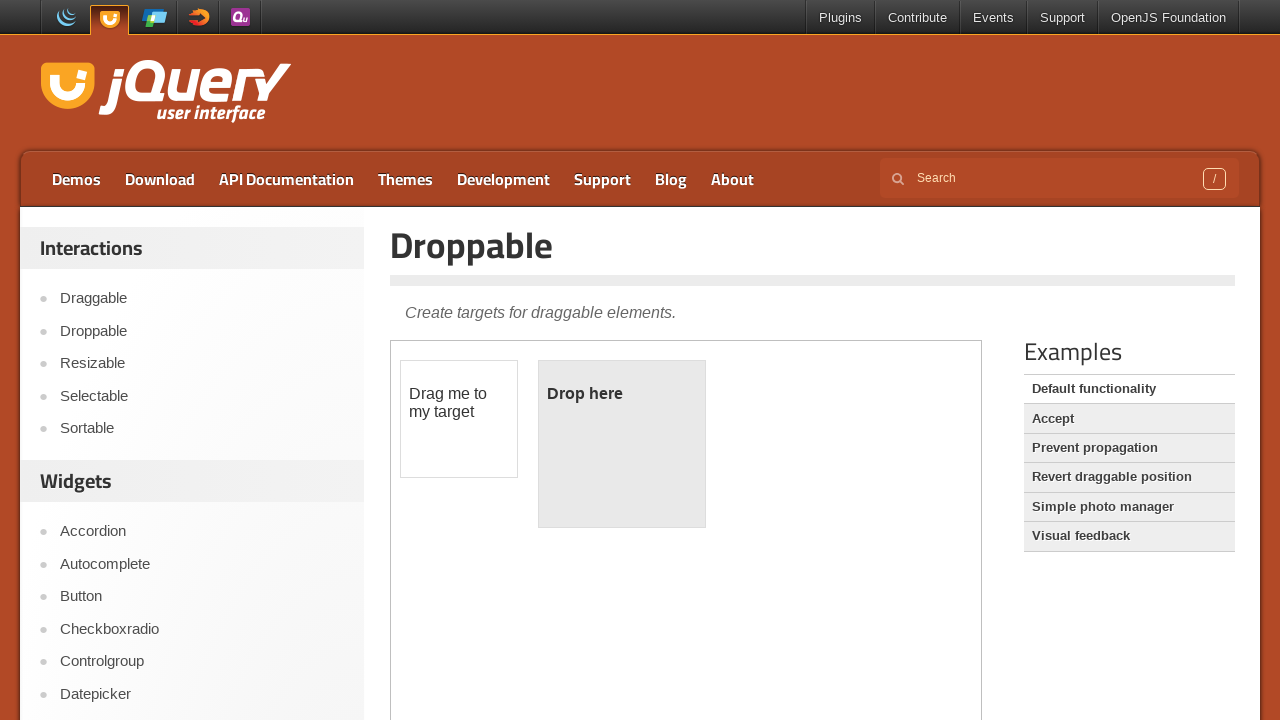

Navigated to jQuery UI droppable demo page
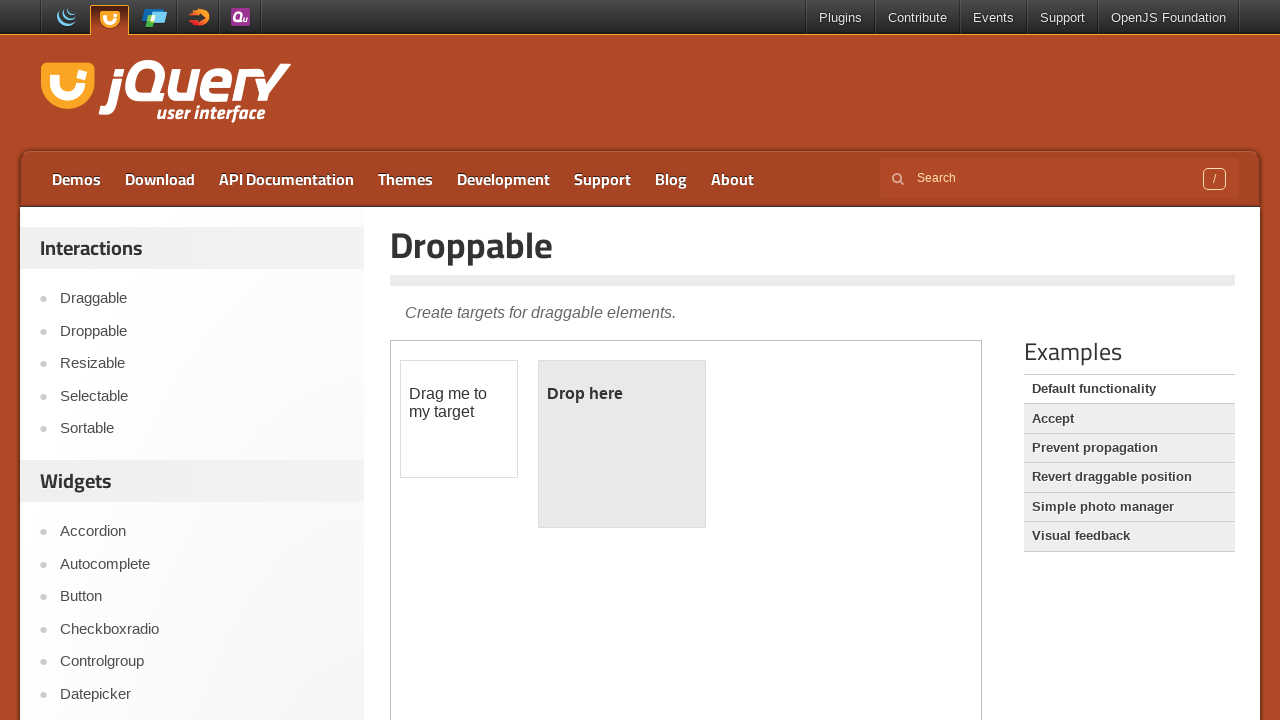

Located and switched to demo iframe
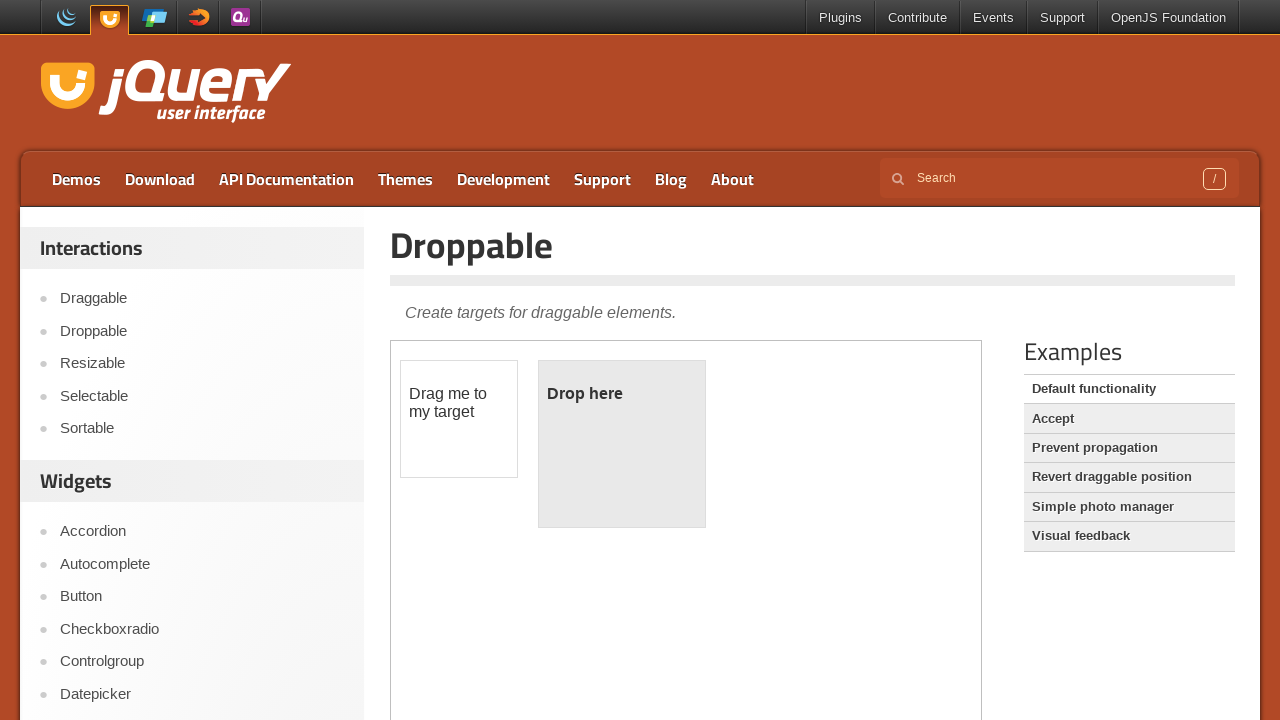

Draggable element became visible
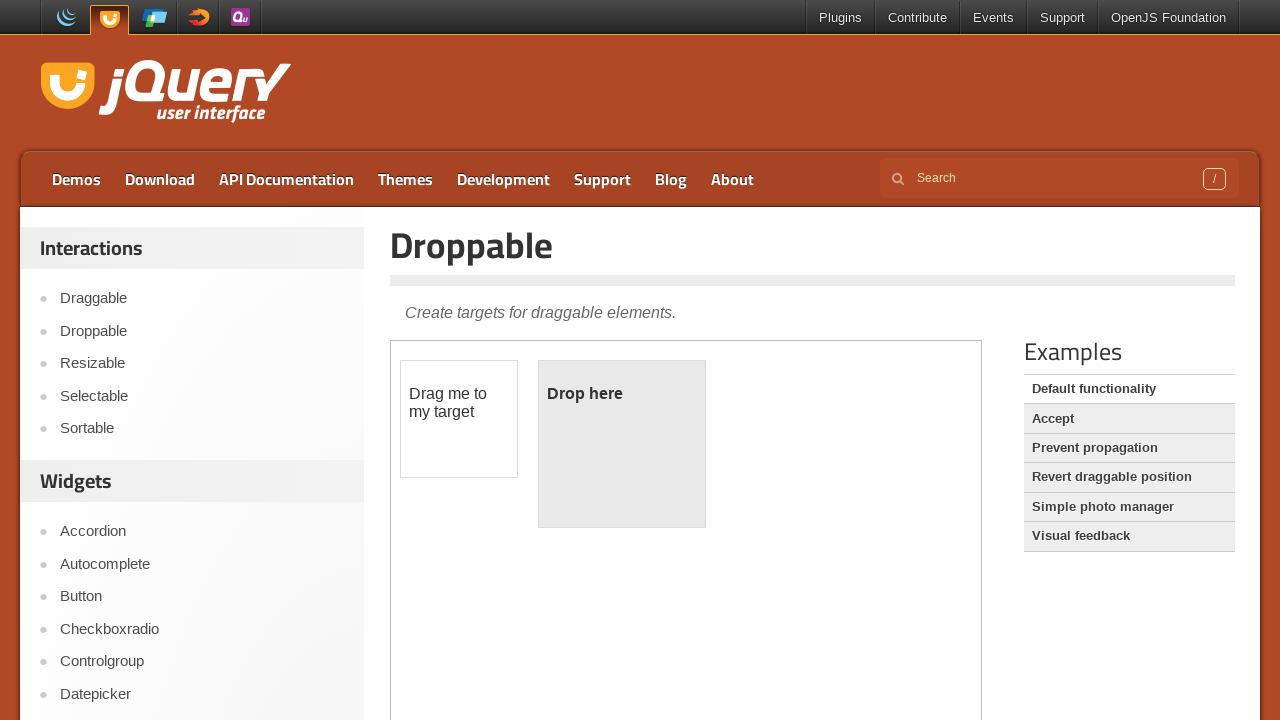

Located draggable source element
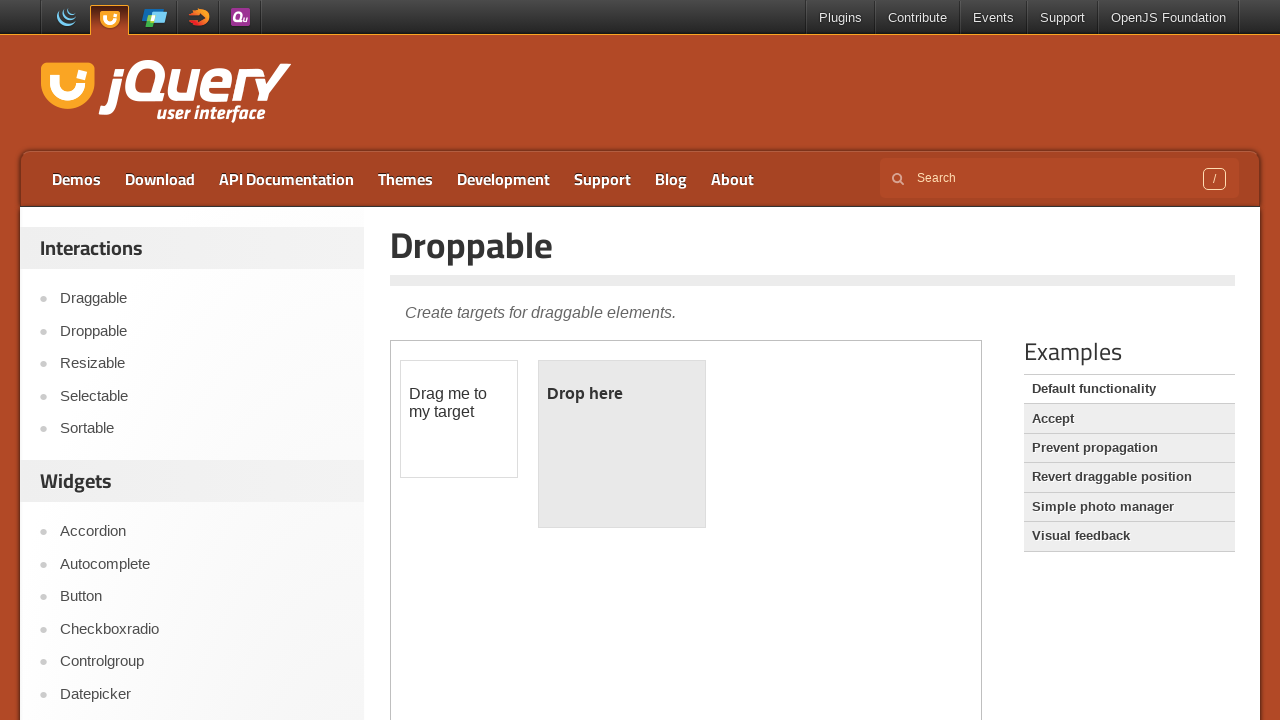

Located droppable target element
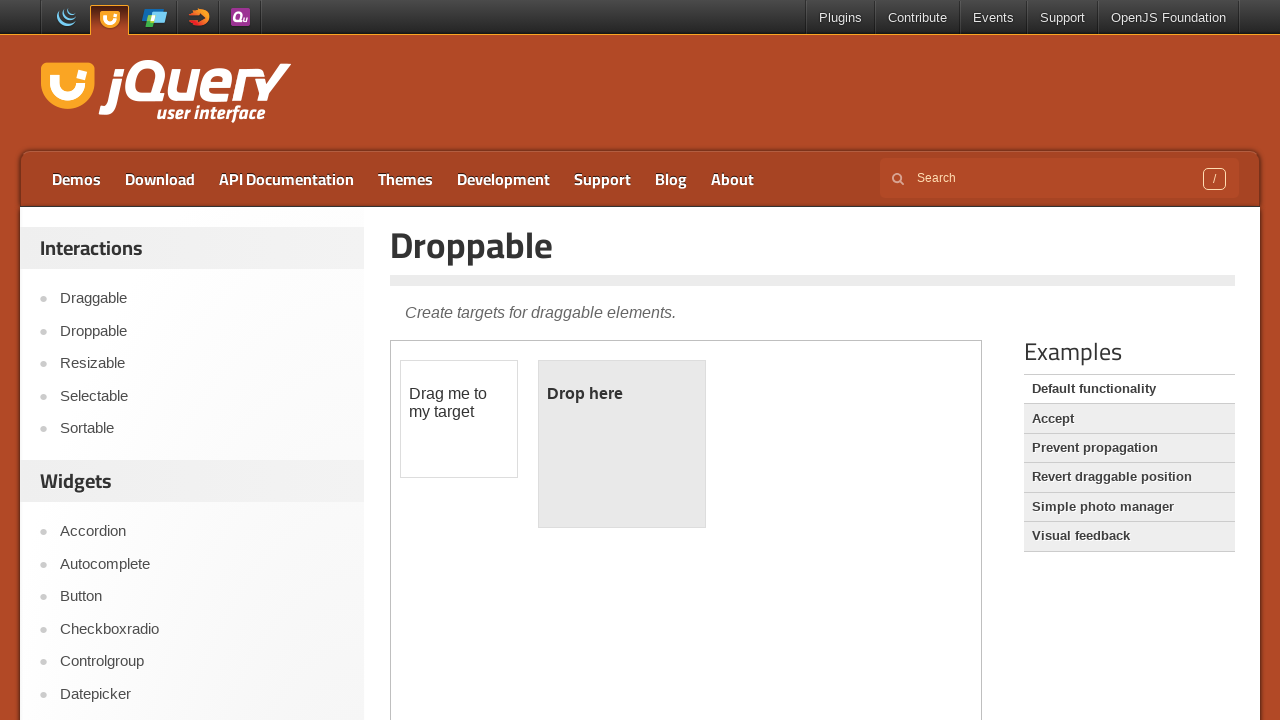

Dragged element onto drop target at (622, 444)
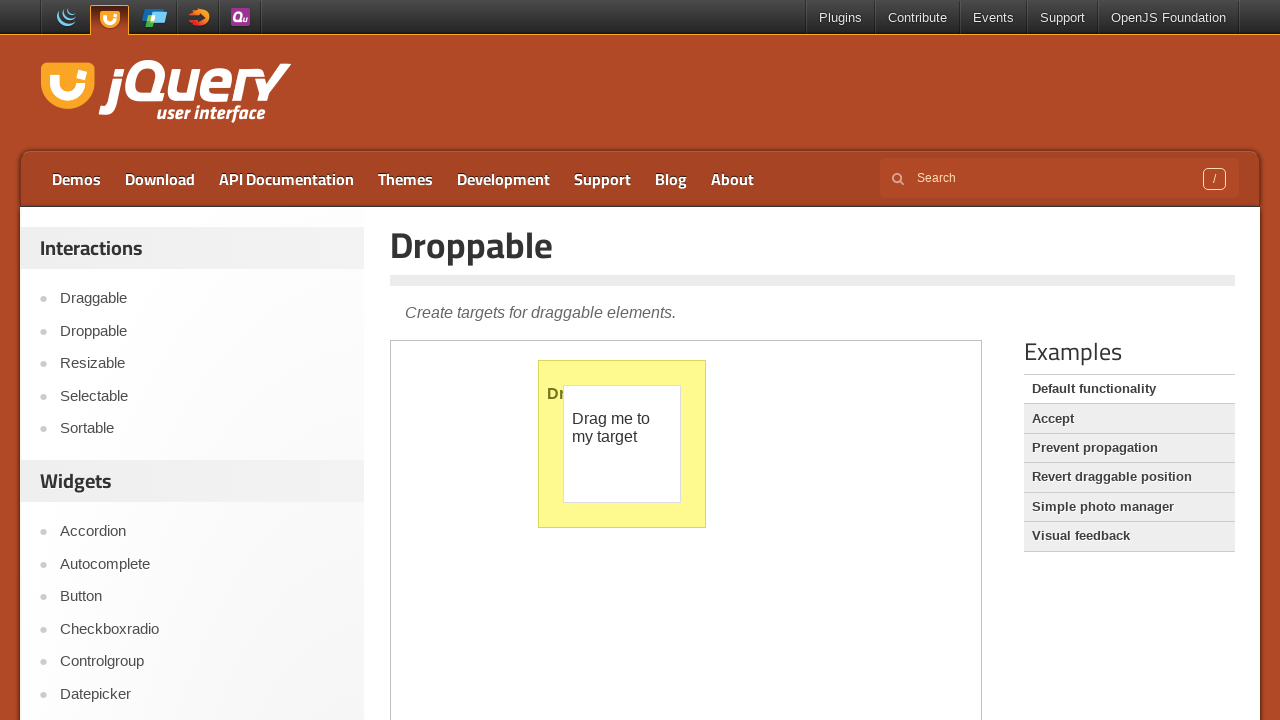

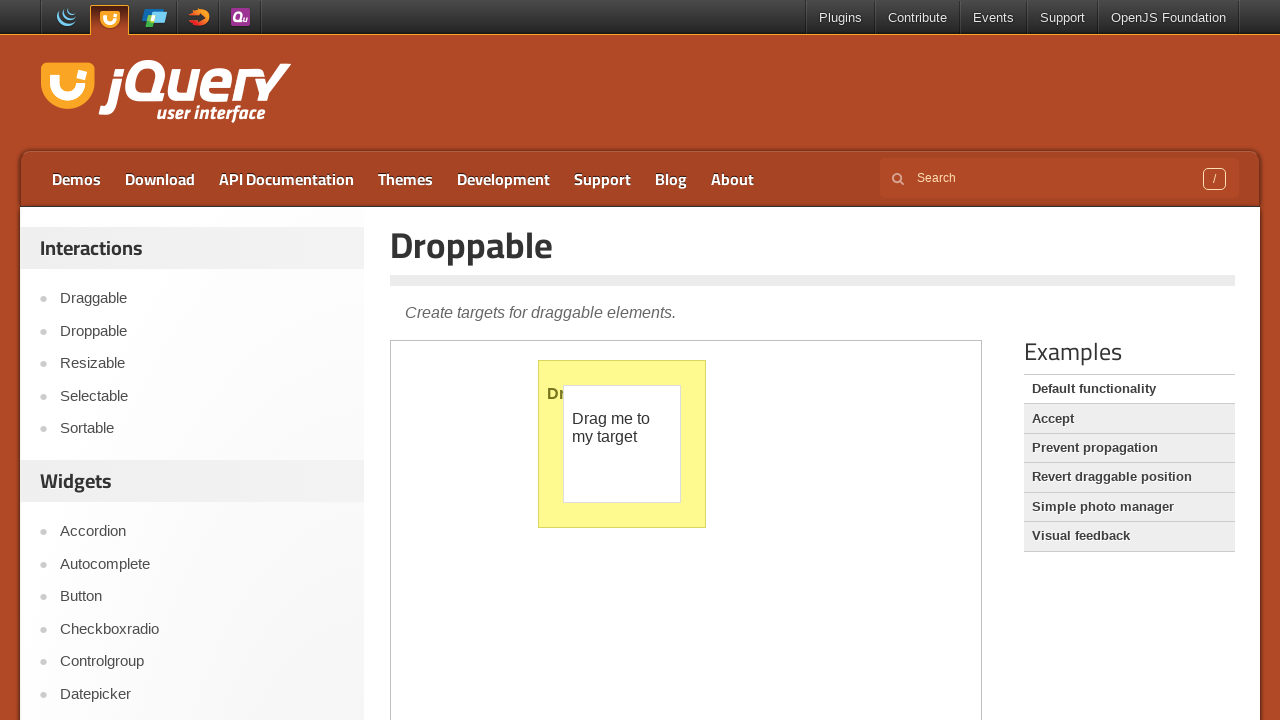